Navigates to a specific Stepik lesson page (lesson 25969, step 8) to view educational content

Starting URL: https://stepik.org/lesson/25969/step/8

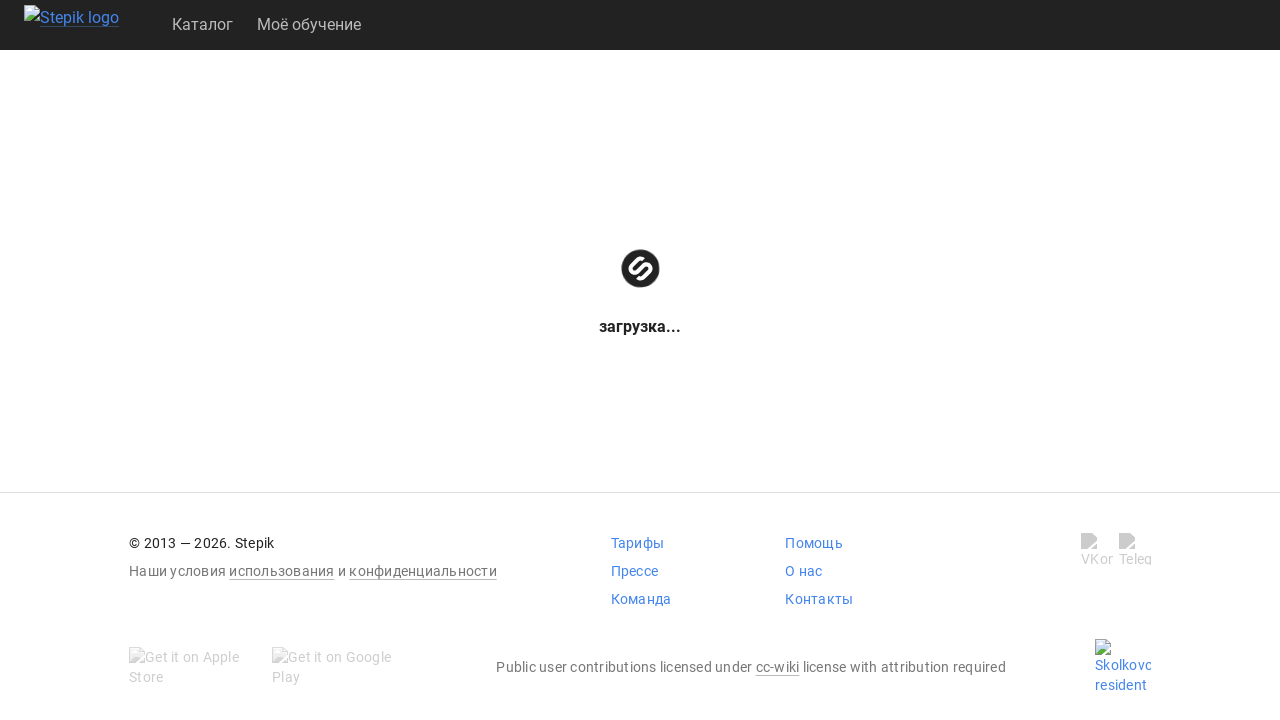

Lesson content loaded on Stepik lesson 25969, step 8
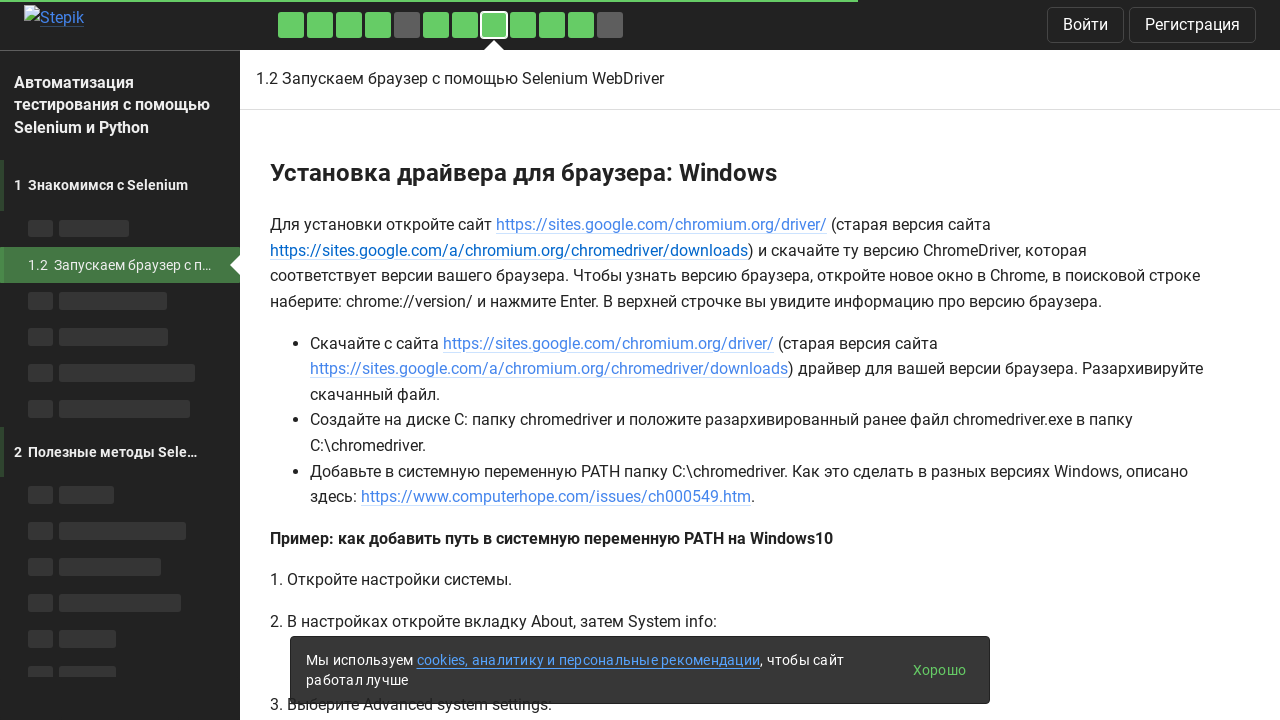

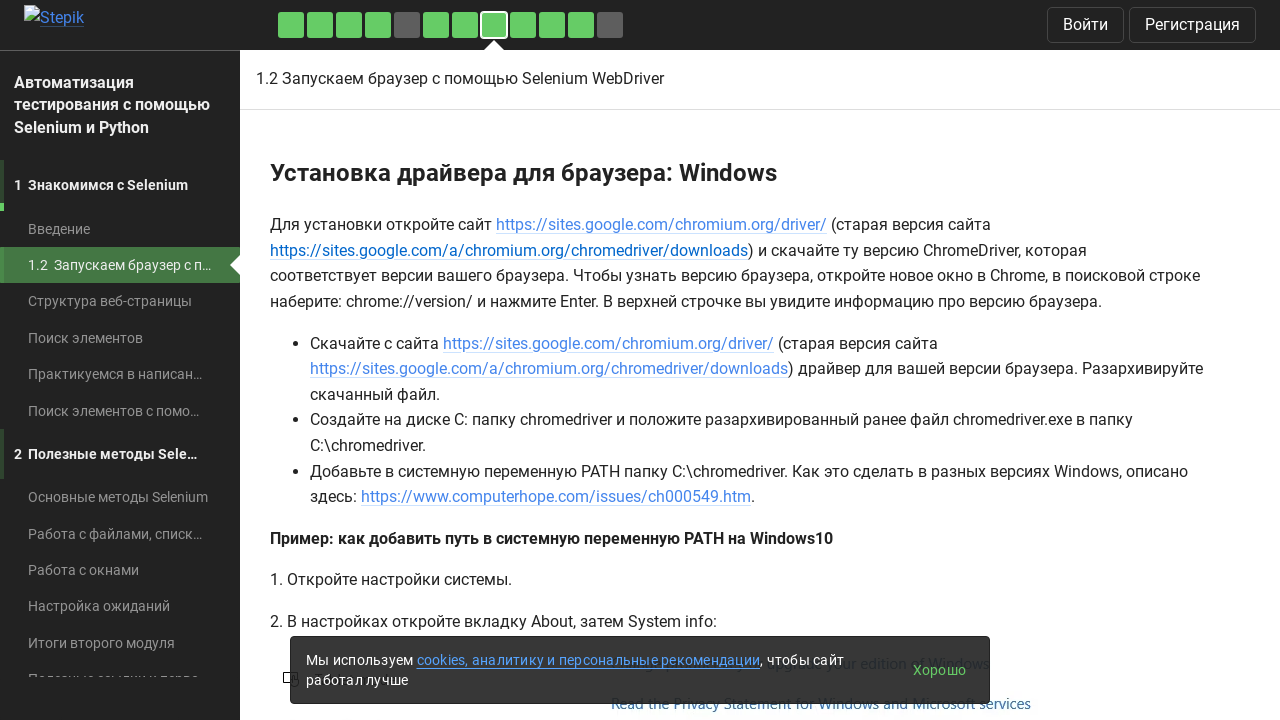